Tests drag and drop functionality by navigating to the drag and drop page and dragging element A to element B

Starting URL: https://the-internet.herokuapp.com/

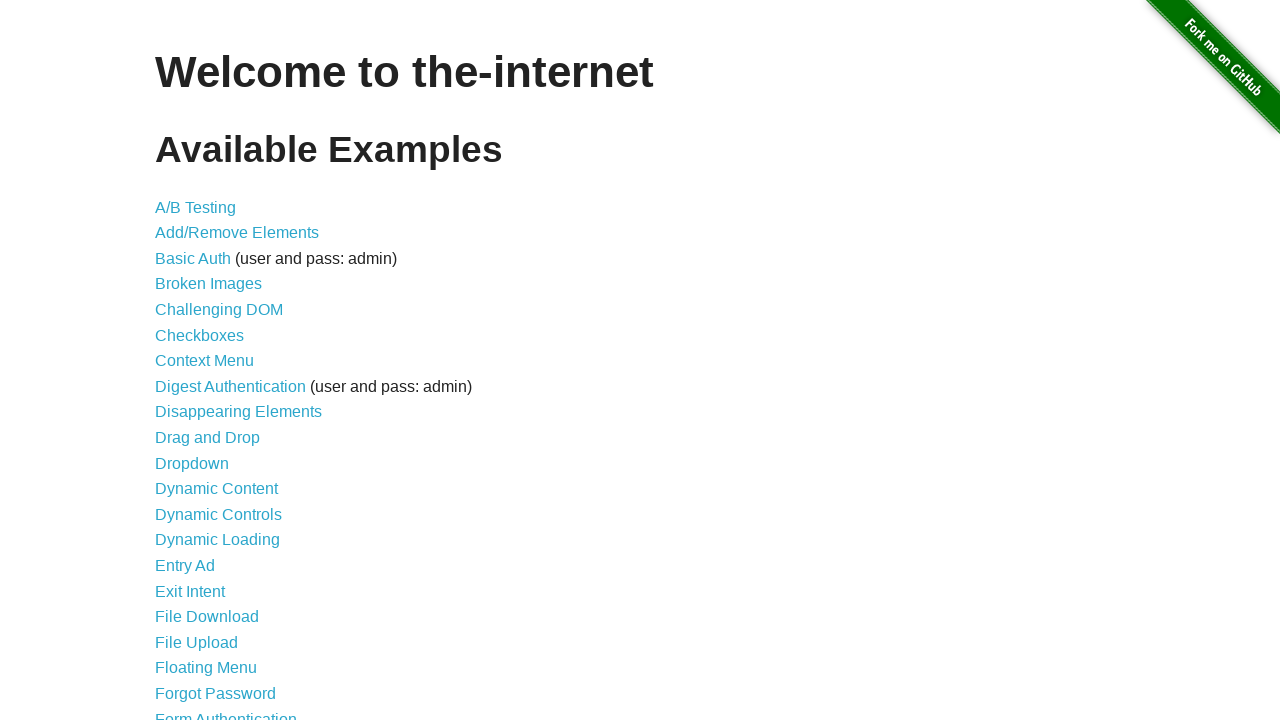

Navigated to the-internet.herokuapp.com home page
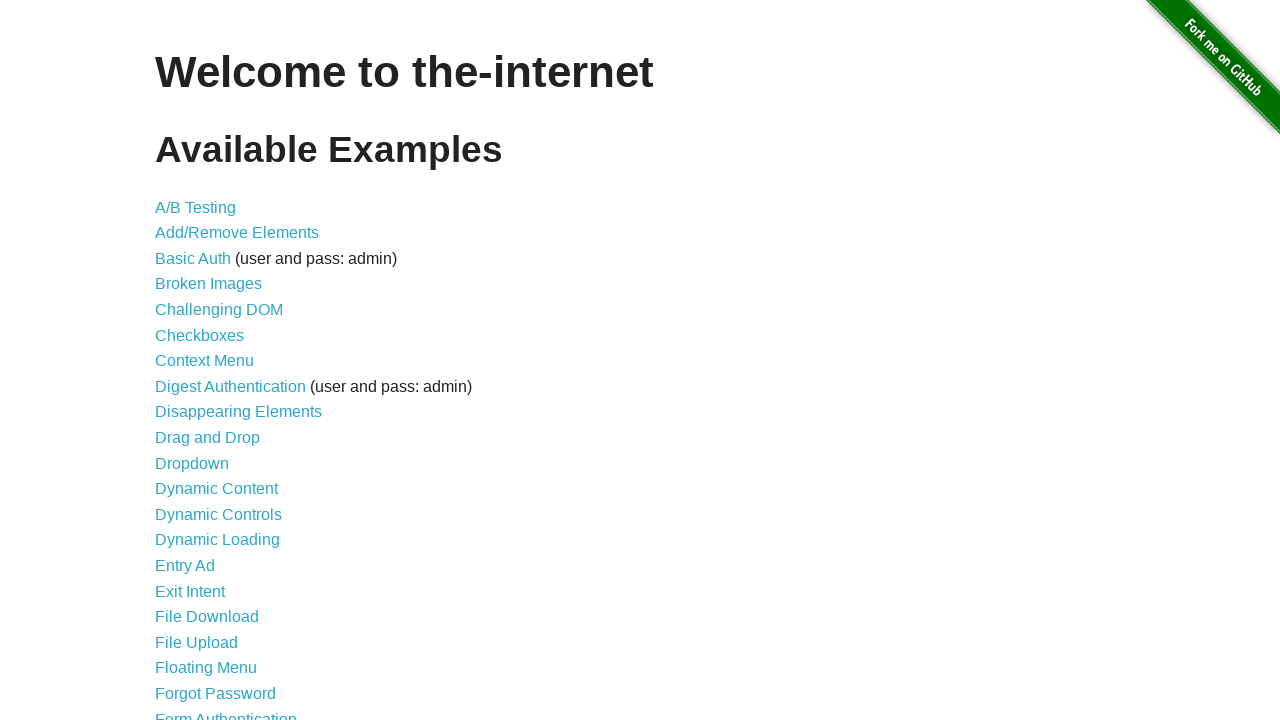

Clicked on Drag and Drop link at (208, 438) on xpath=//*[@id='content']/ul/li[10]/a
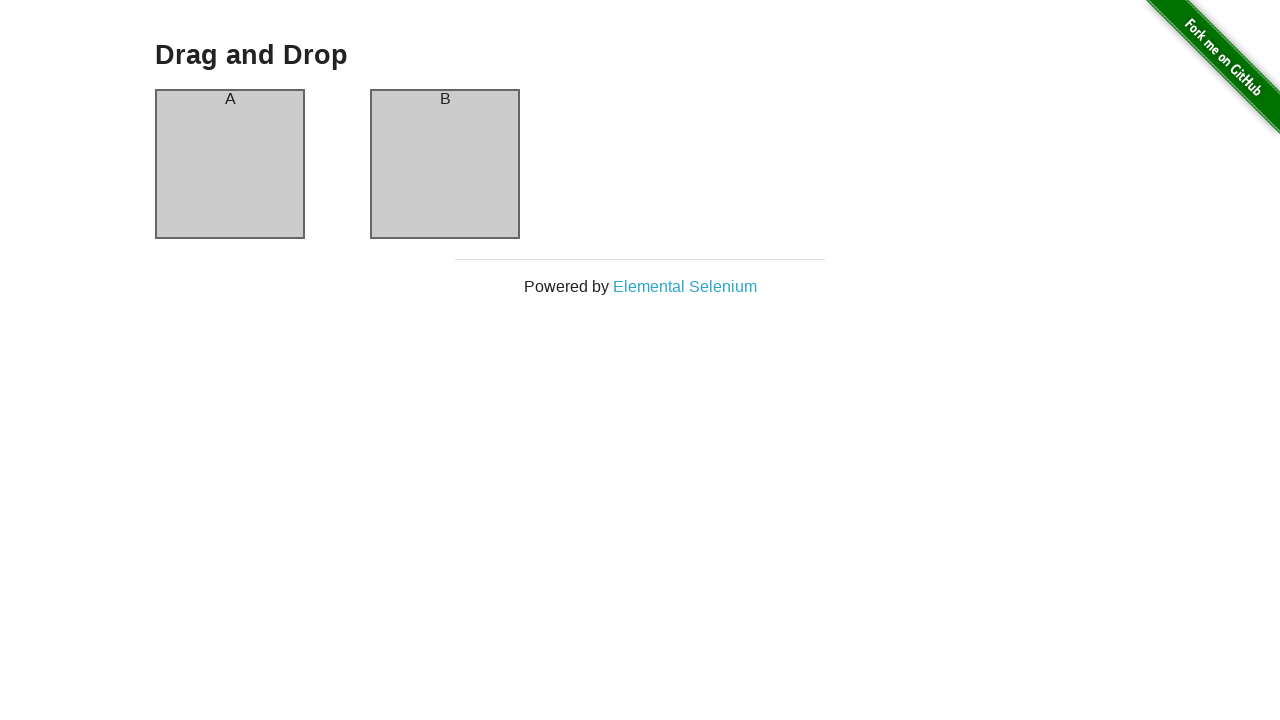

Dragged element A to element B at (445, 164)
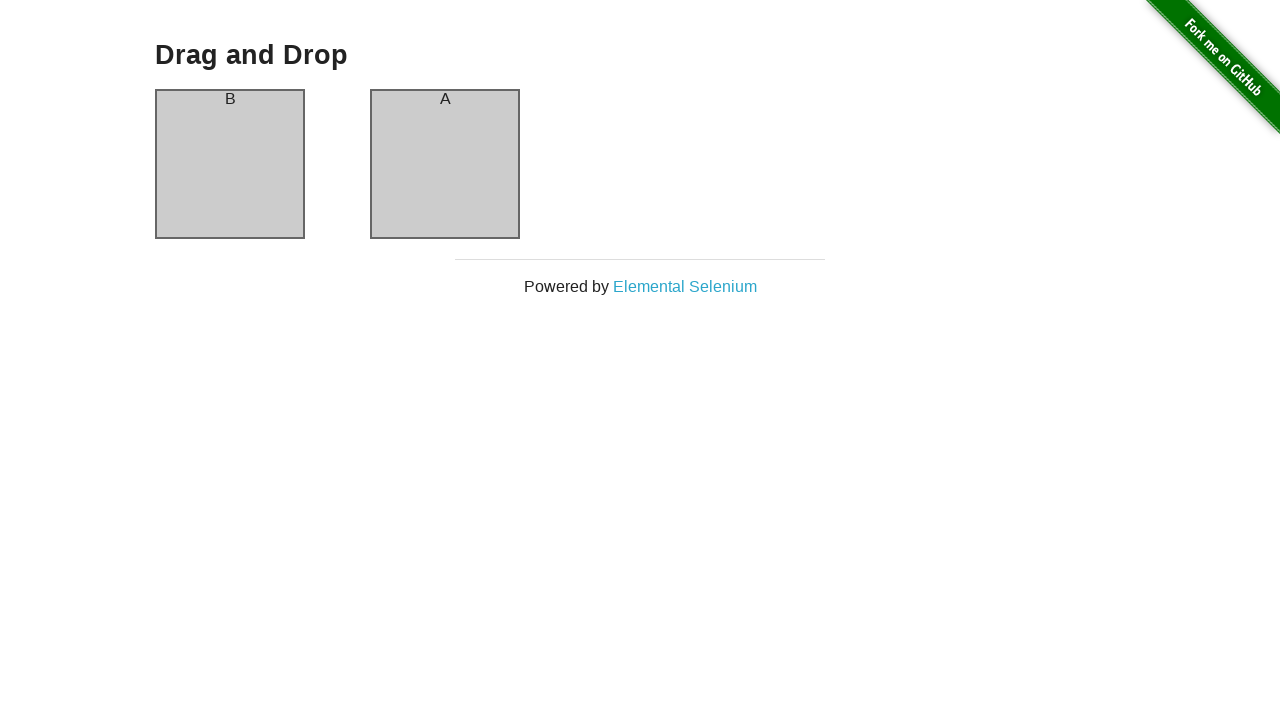

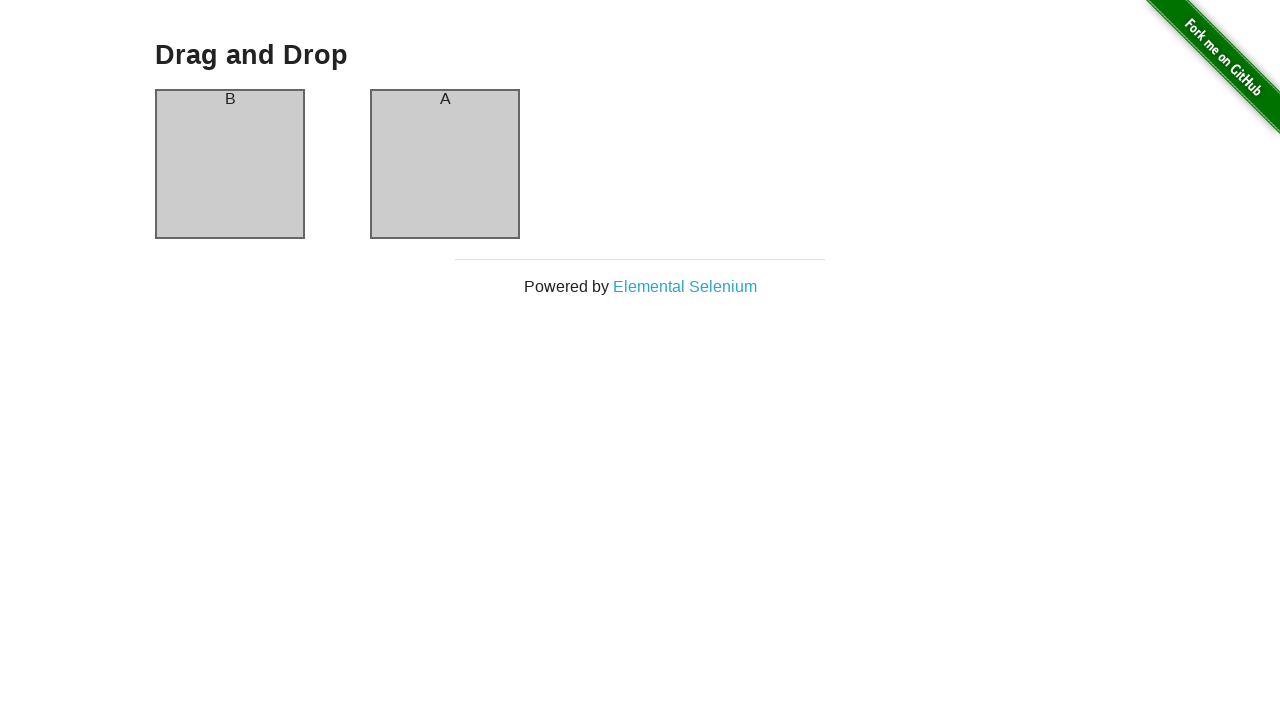